Adds specific vegetables (Cucumber, Brocolli, Beetroot) to cart by finding them in the product list and clicking their add to cart buttons

Starting URL: https://rahulshettyacademy.com/seleniumPractise/#/

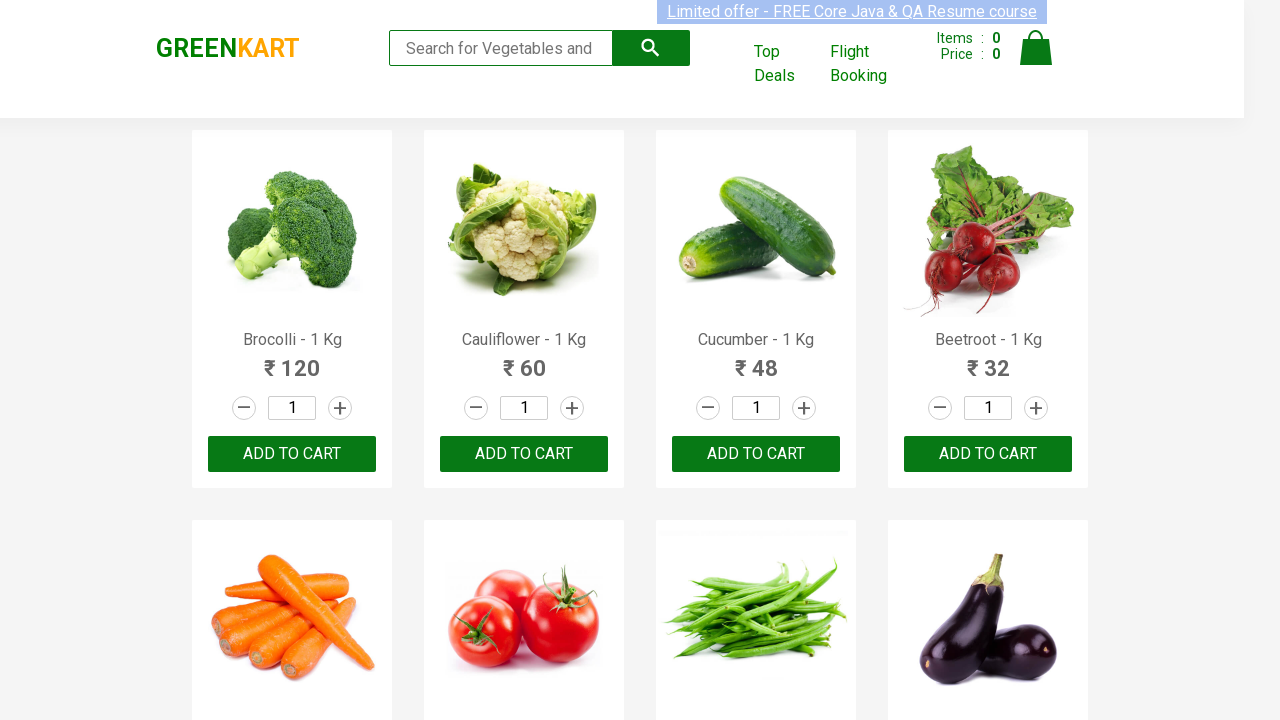

Waited for product list to load
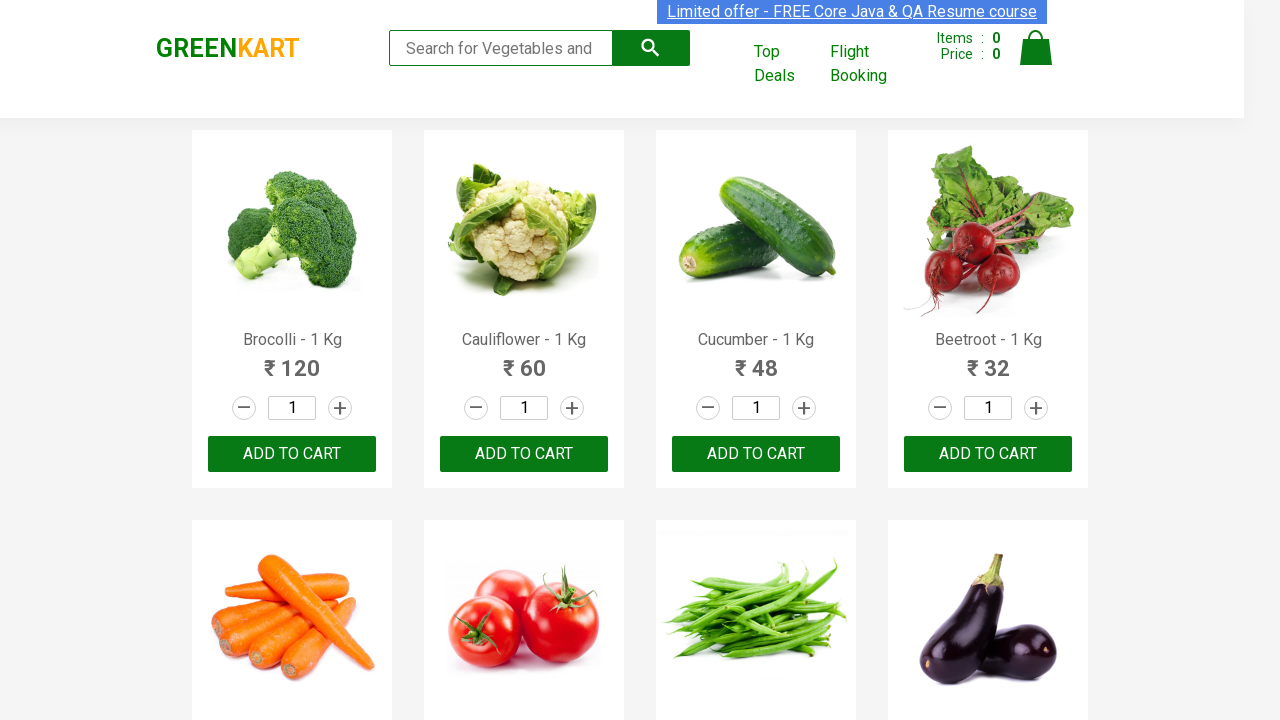

Retrieved all product name elements from page
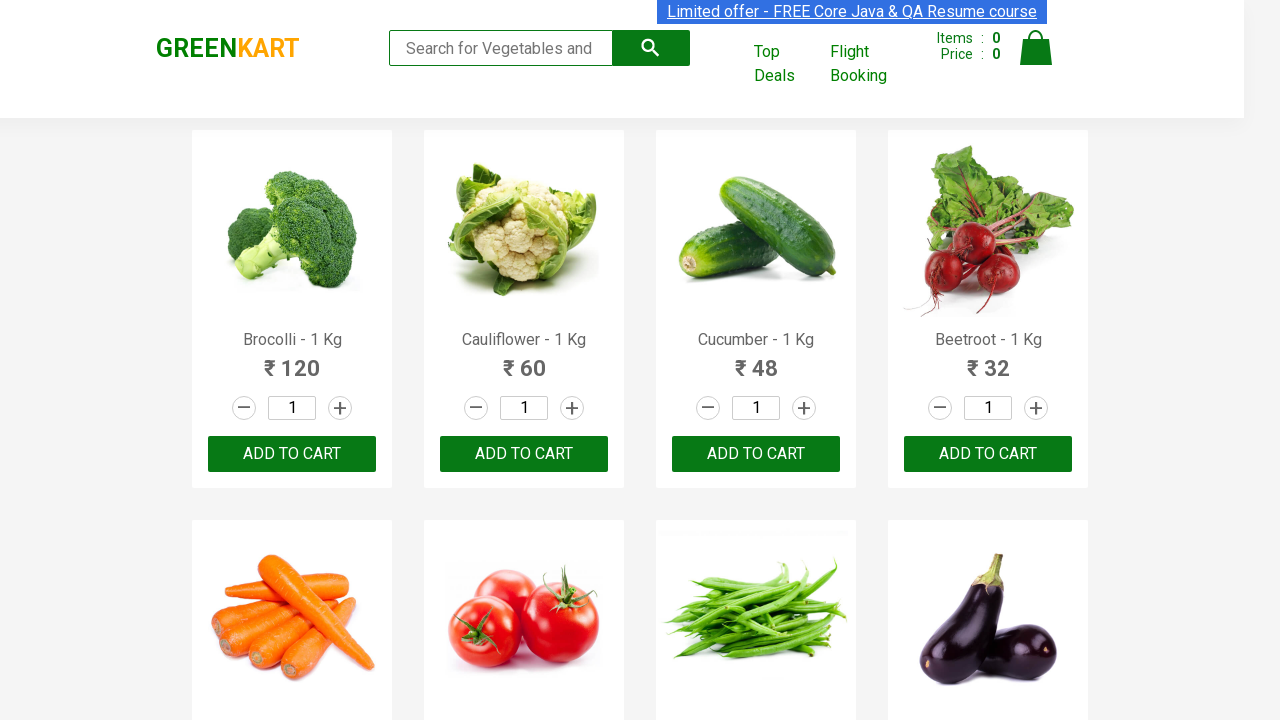

Retrieved all add to cart button elements
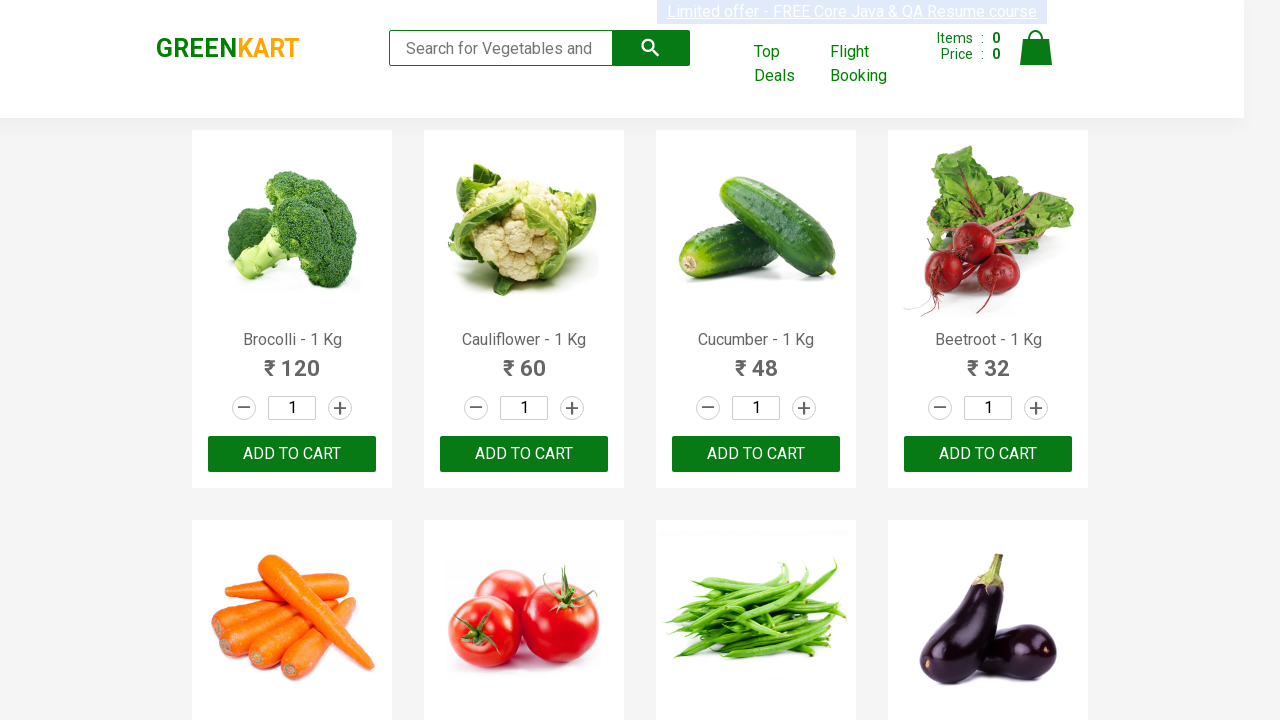

Clicked 'Add to cart' button for Brocolli at (292, 454) on .product-action >> nth=0
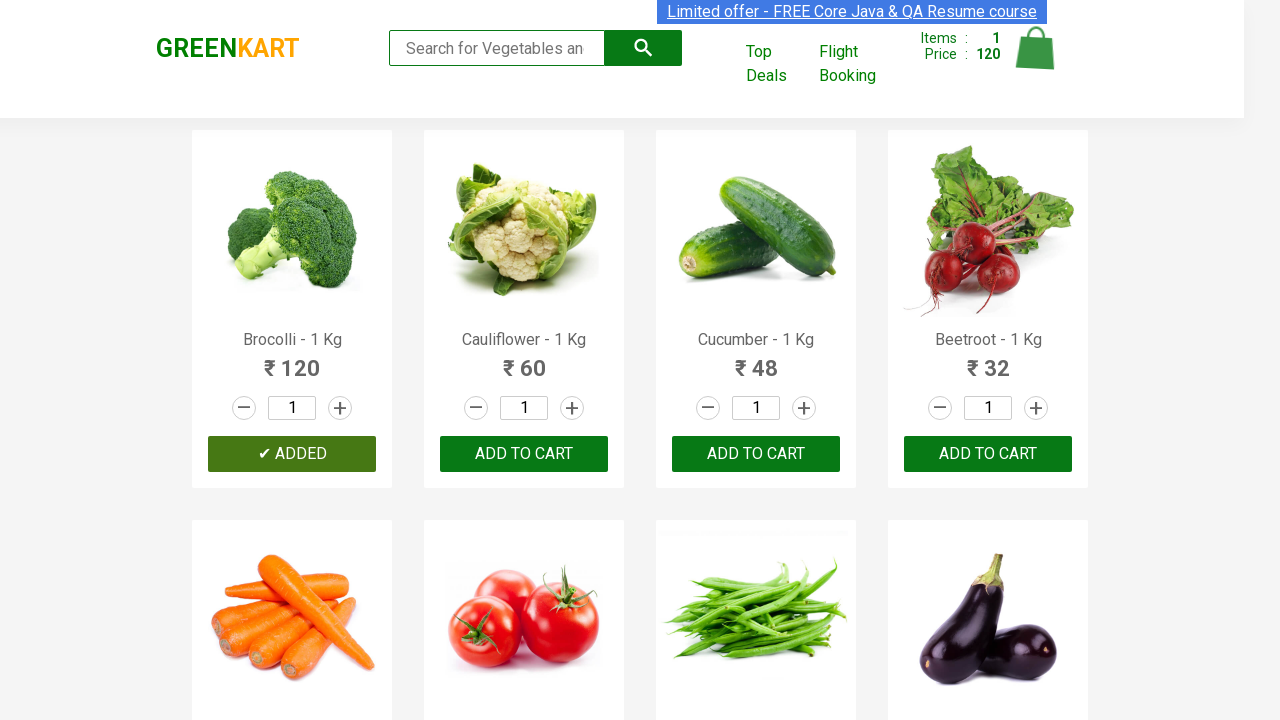

Clicked 'Add to cart' button for Cucumber at (756, 454) on .product-action >> nth=2
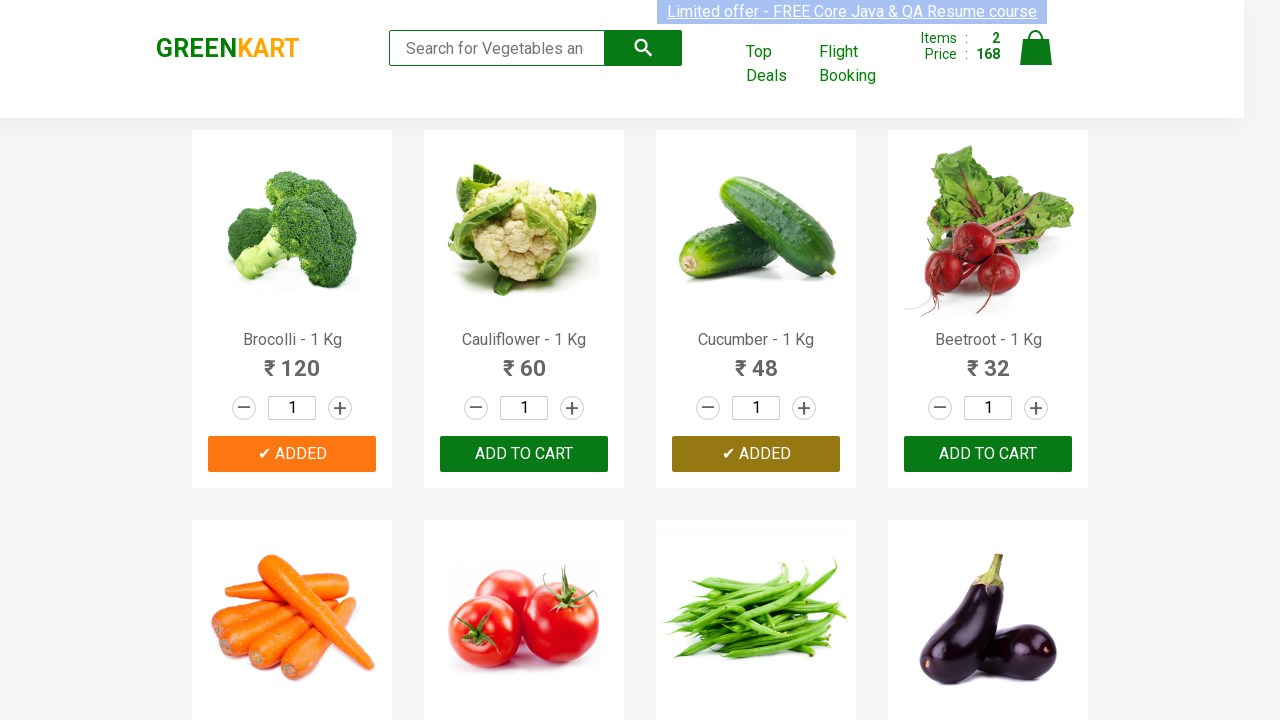

Clicked 'Add to cart' button for Beetroot at (988, 454) on .product-action >> nth=3
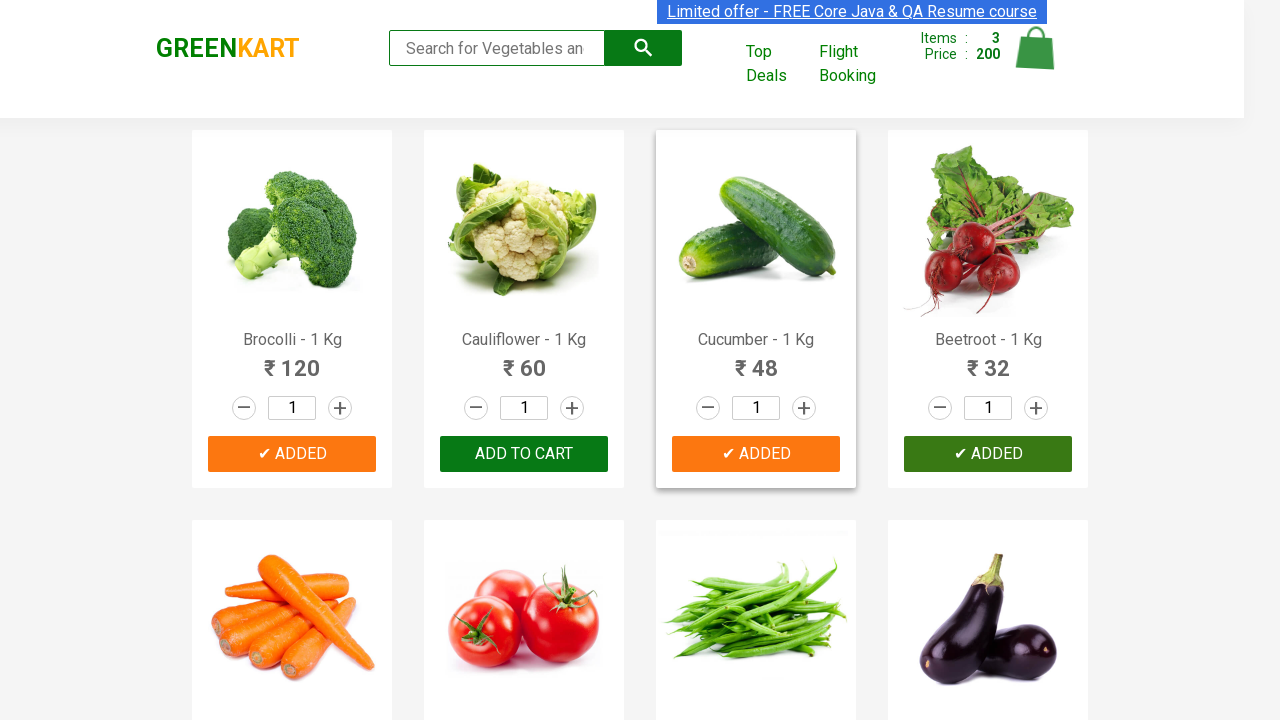

All required vegetables (Cucumber, Brocolli, Beetroot) added to cart
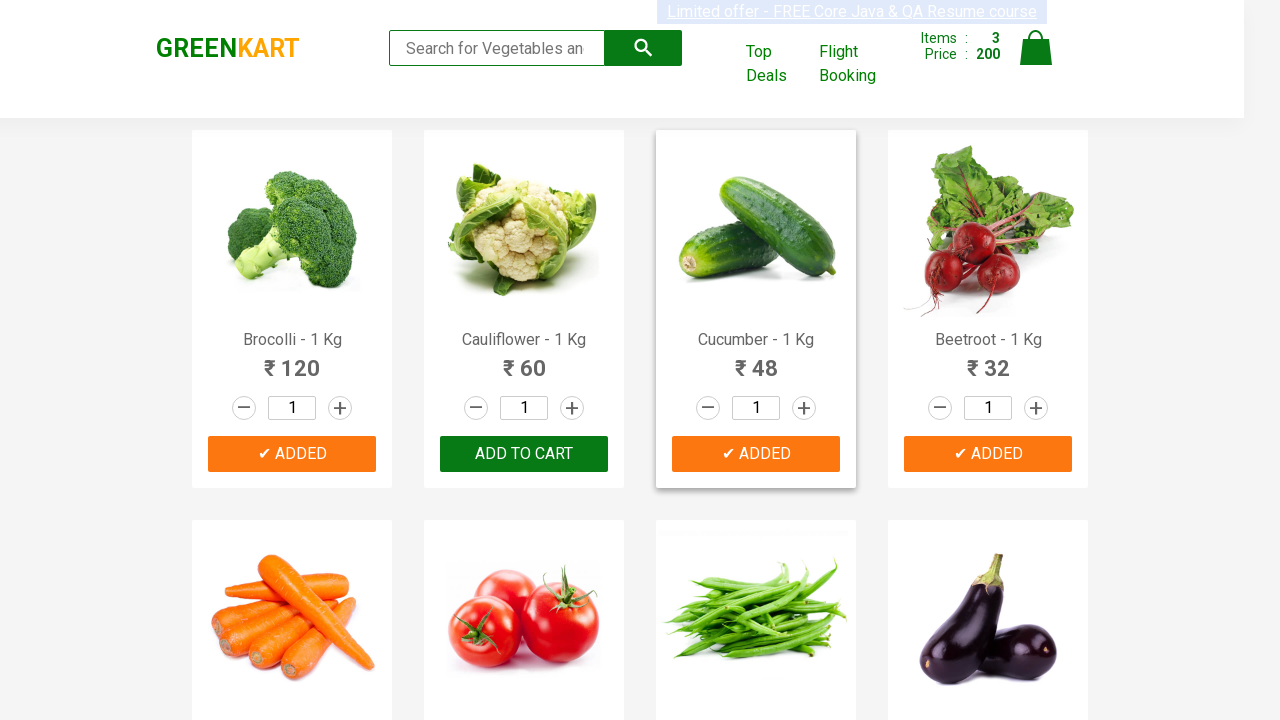

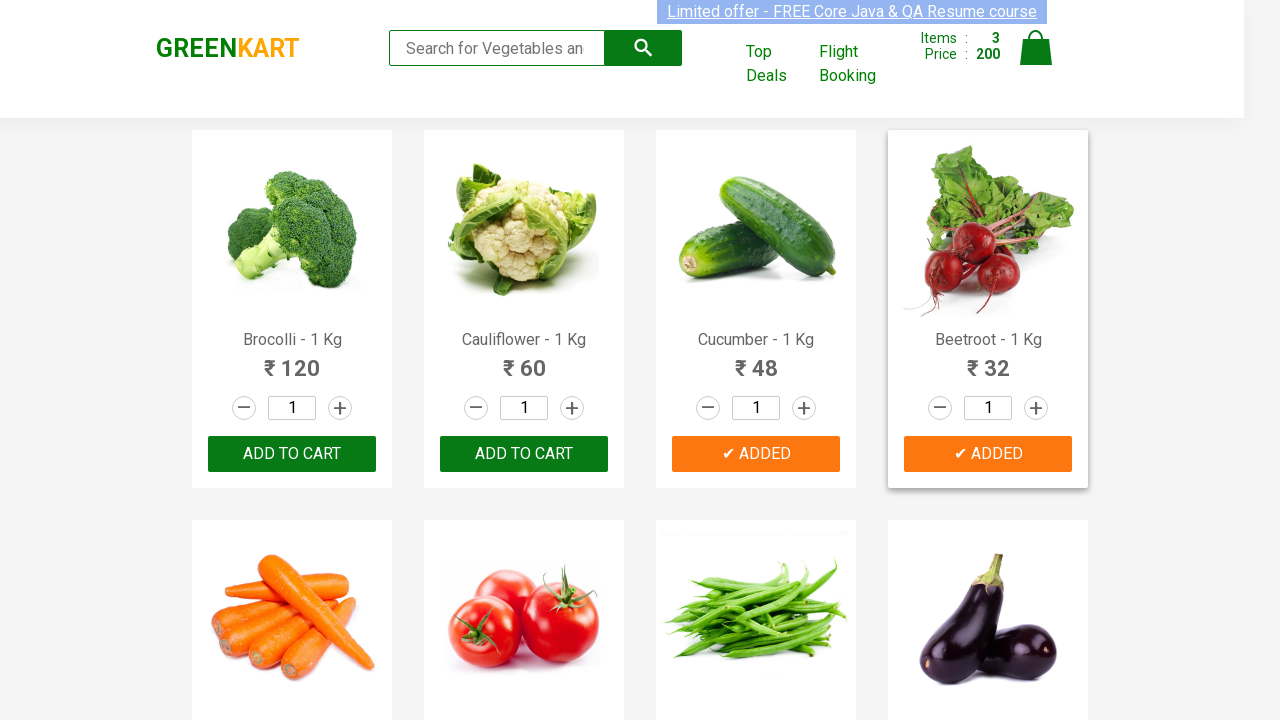